Tests dynamic loading functionality by clicking through to Example 2 and waiting for content to load

Starting URL: https://the-internet.herokuapp.com/

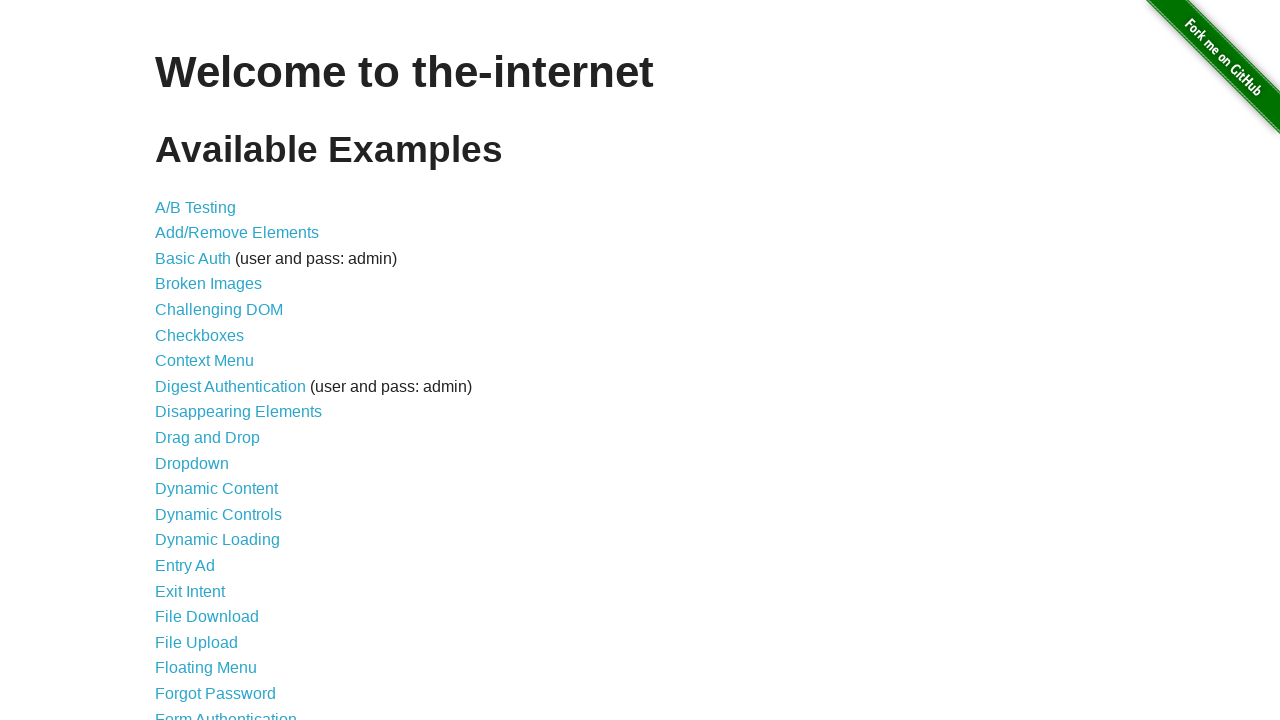

Clicked on Dynamic Loading link at (218, 540) on text=Dynamic Loading
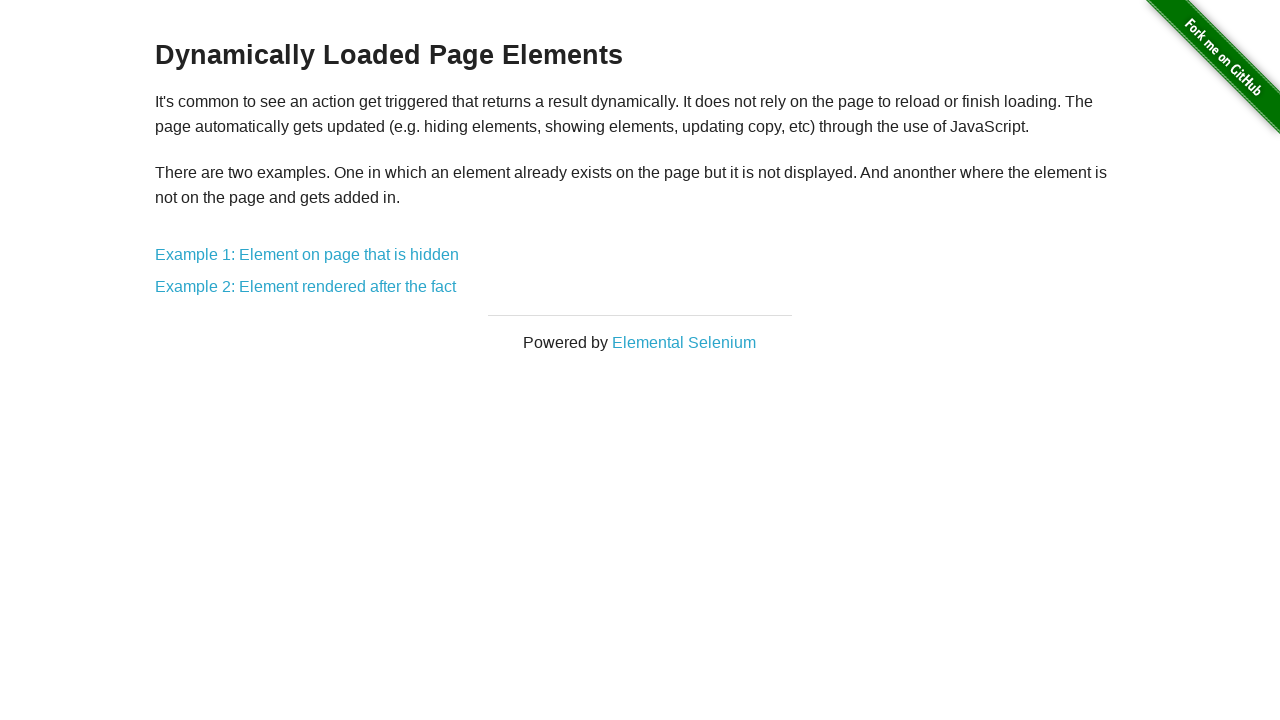

Clicked on Example 2 at (306, 287) on text=Example 2
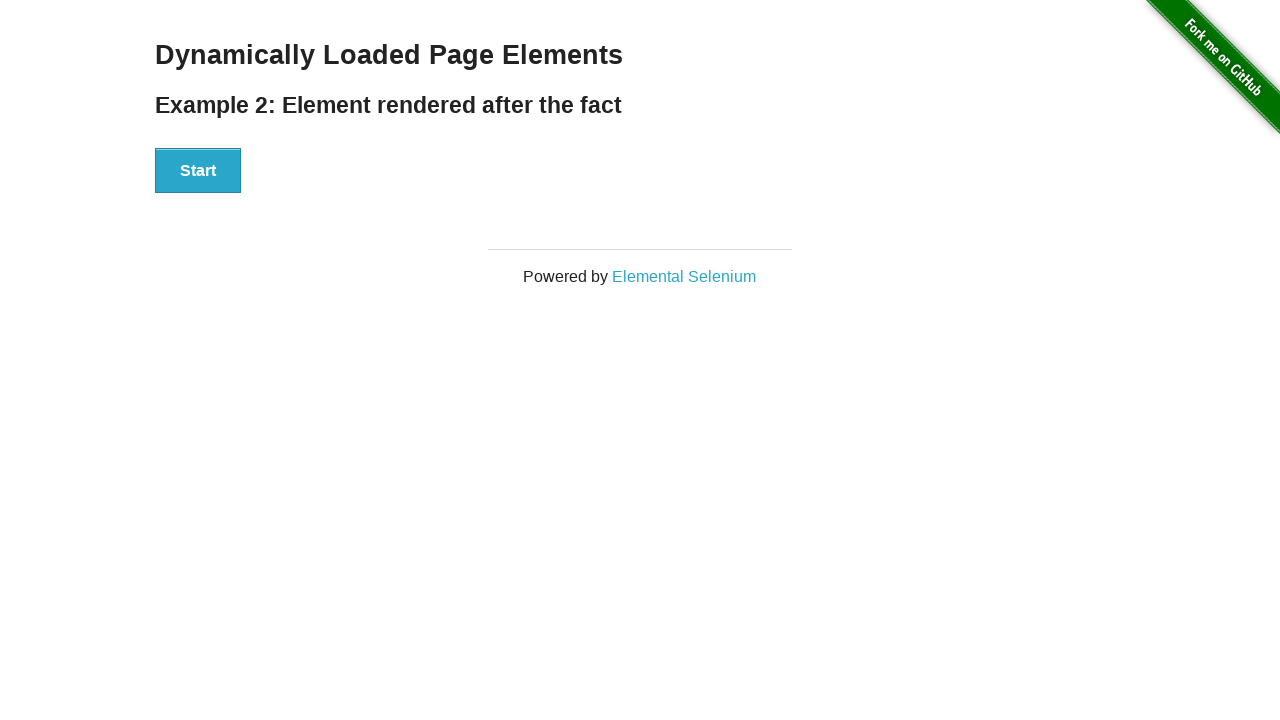

Clicked Start button to begin dynamic loading at (198, 171) on button:has-text('Start')
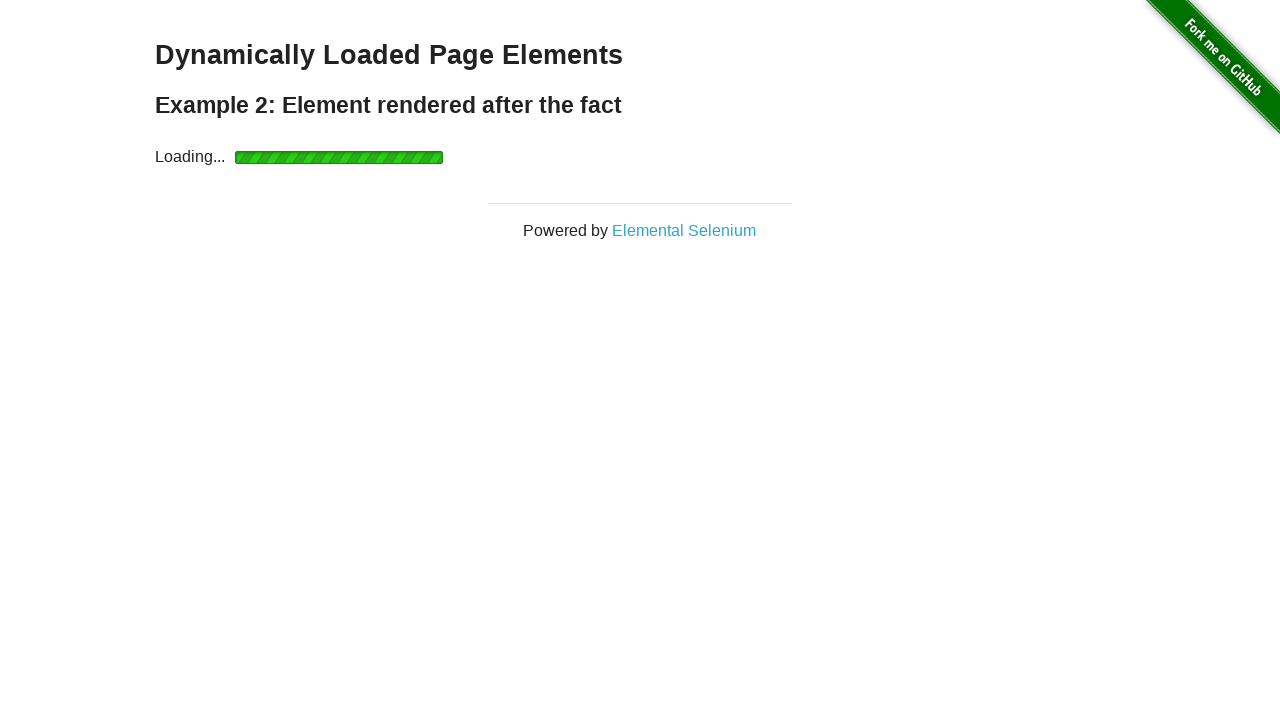

Waited for loading to complete and 'Hello World!' text to appear
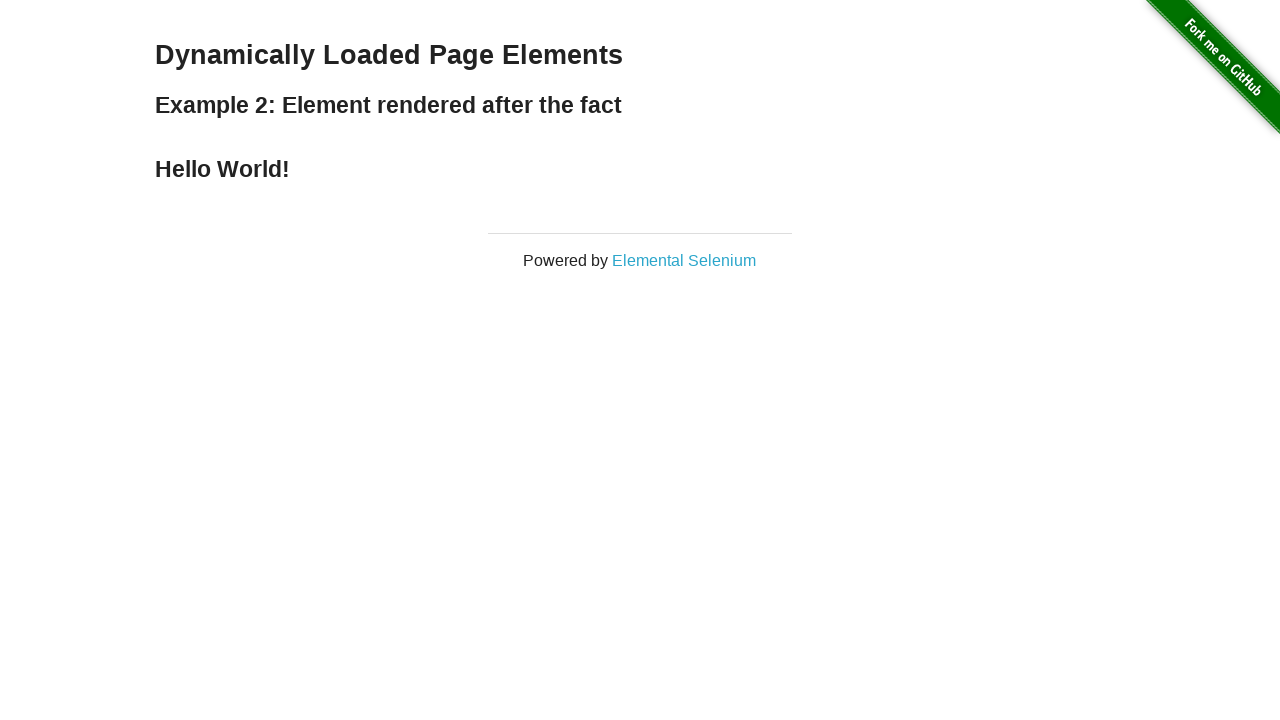

Retrieved finish text content
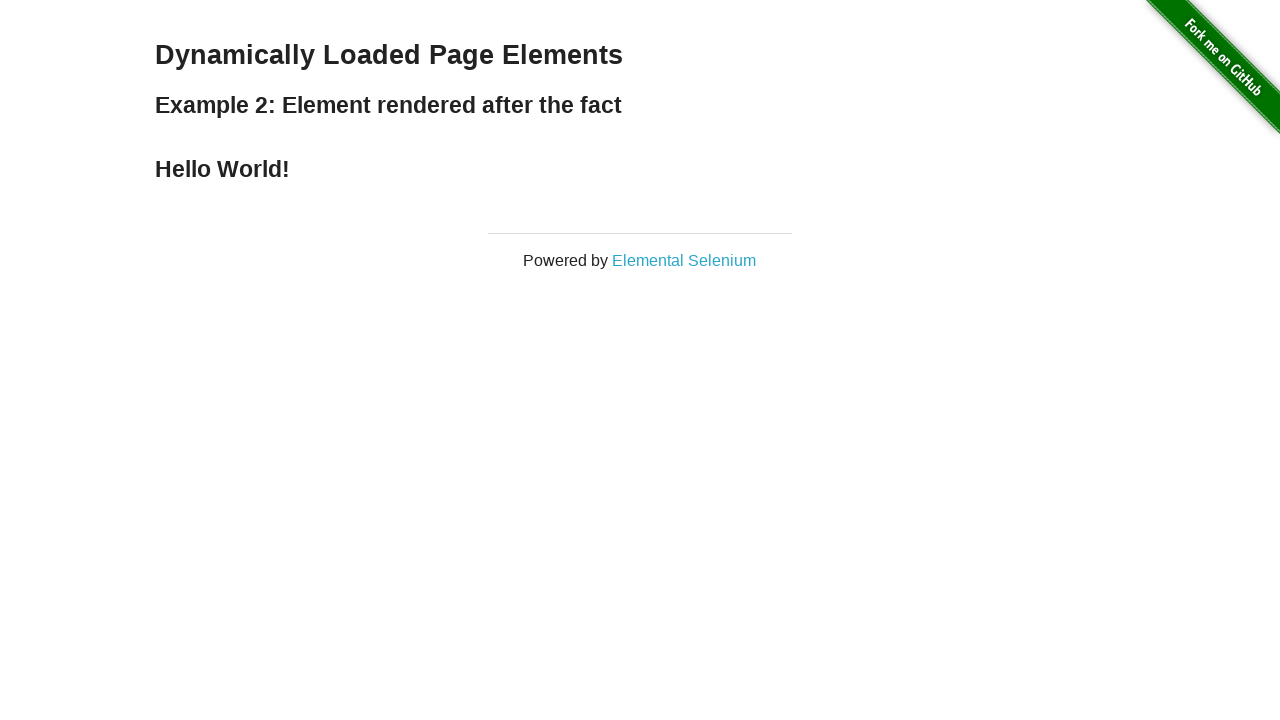

Asserted that 'Hello World!' is present in finish text
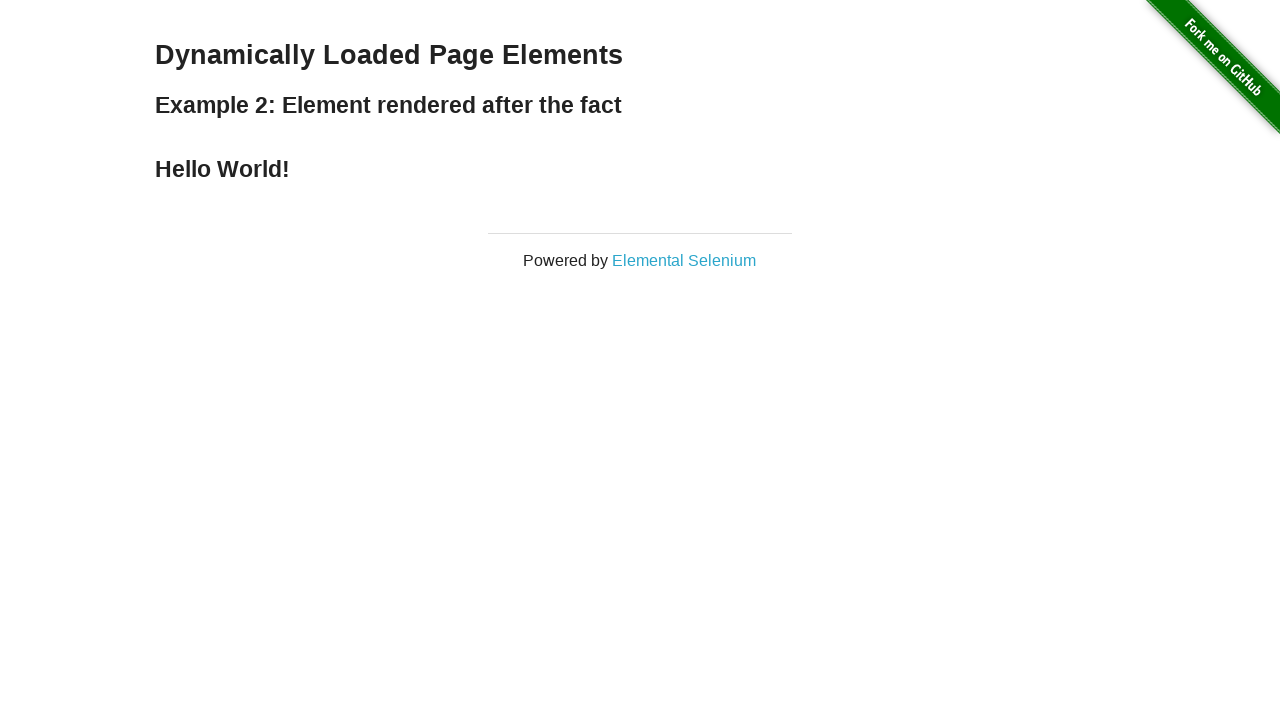

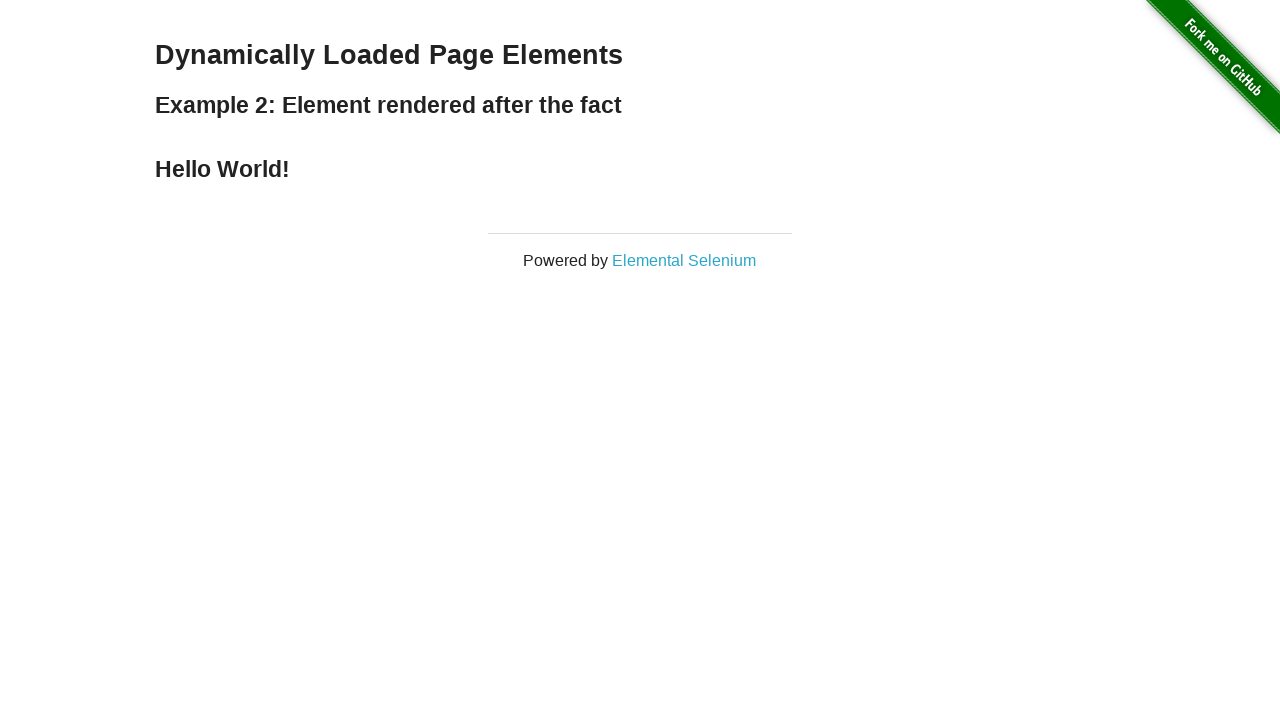